Tests drag and drop functionality by dragging element A directly to element B, then verifies the elements have swapped positions

Starting URL: https://the-internet.herokuapp.com/drag_and_drop

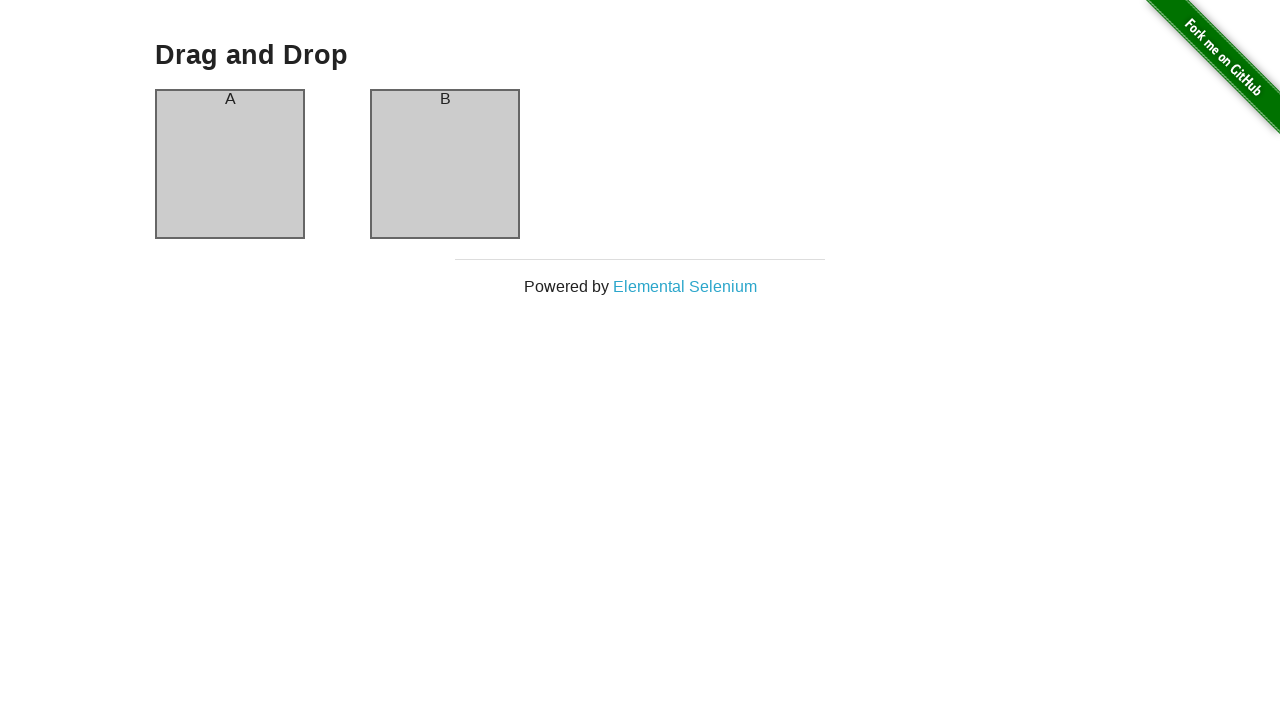

Waited for column A element to load
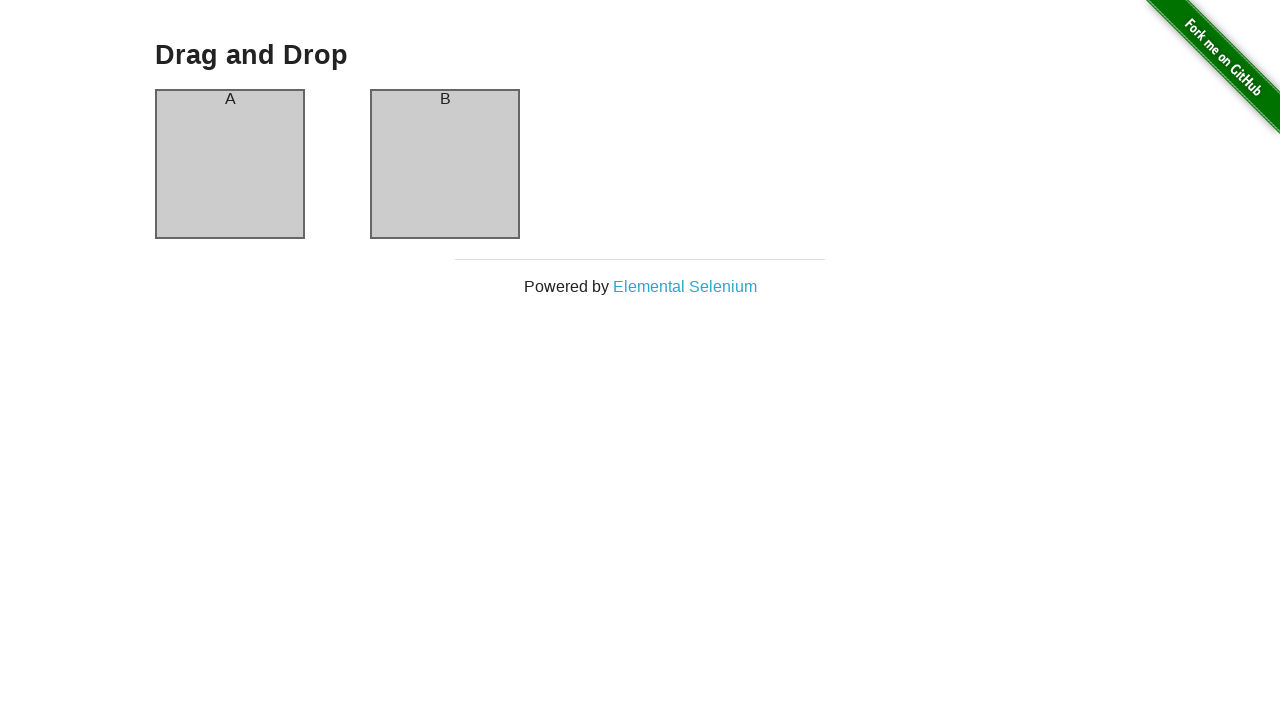

Verified column A contains text 'A'
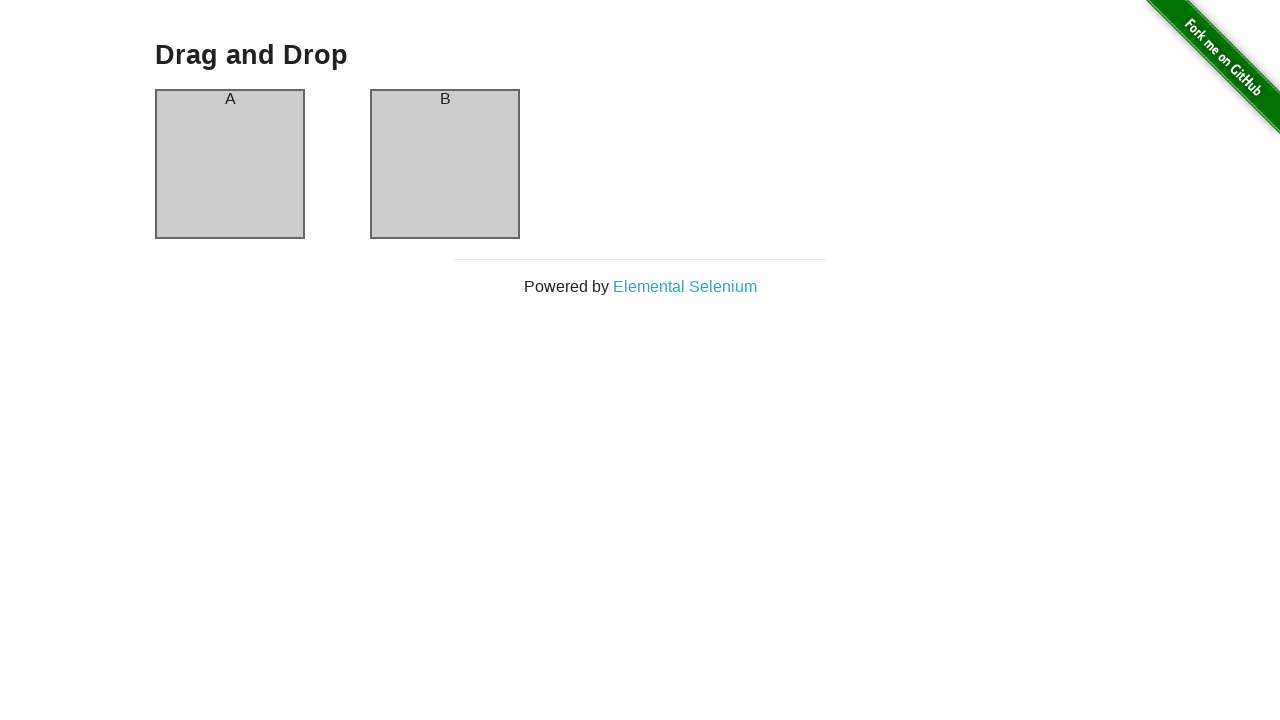

Verified column B contains text 'B'
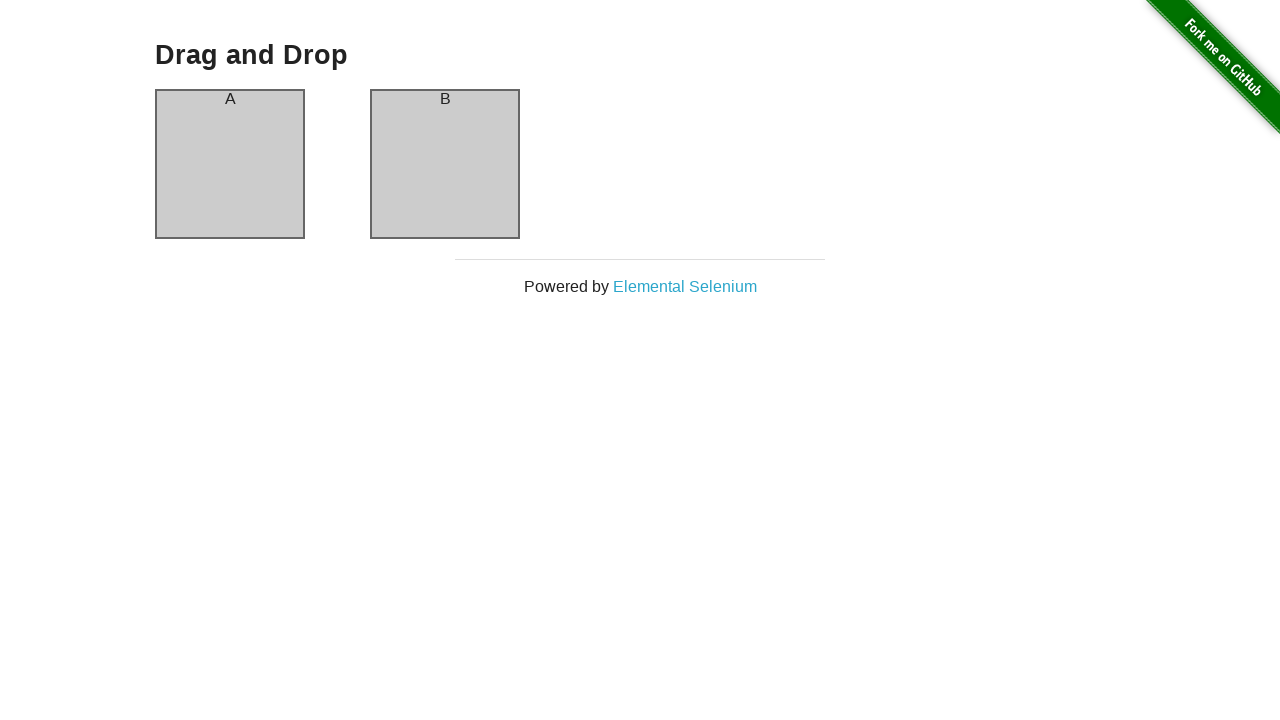

Dragged column A element to column B position at (445, 164)
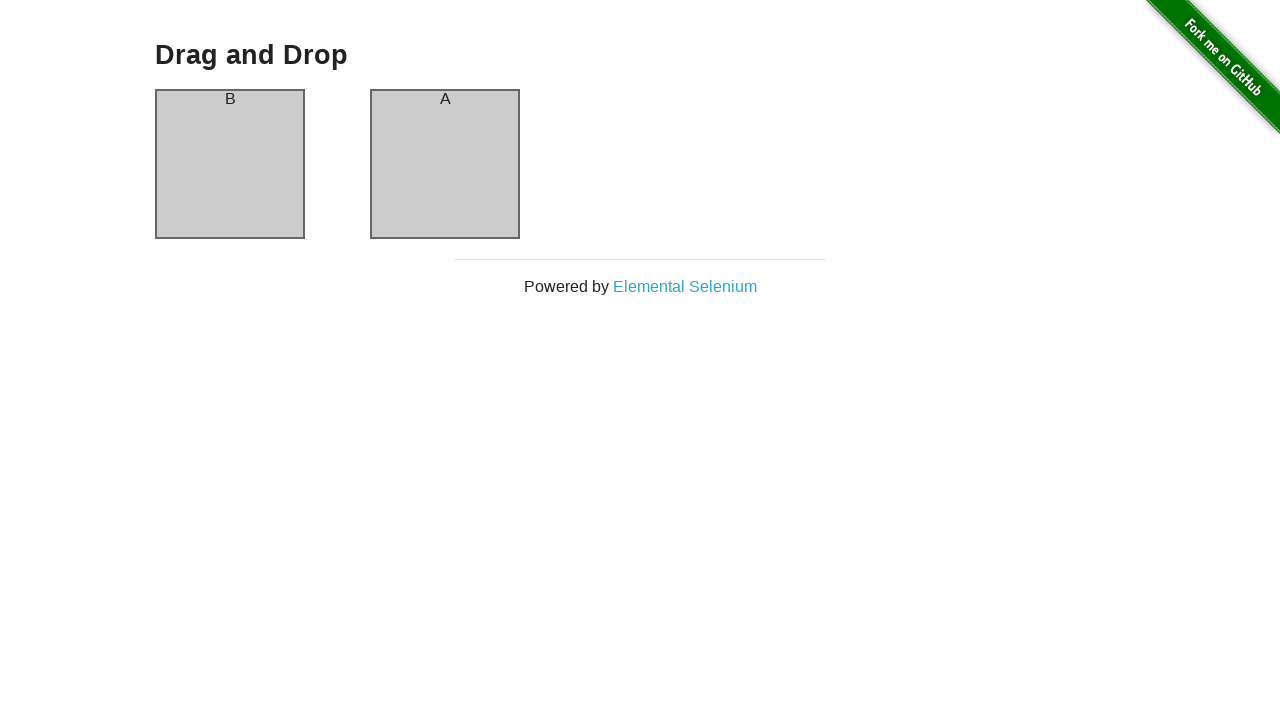

Waited for column A to contain text 'B' after drag and drop
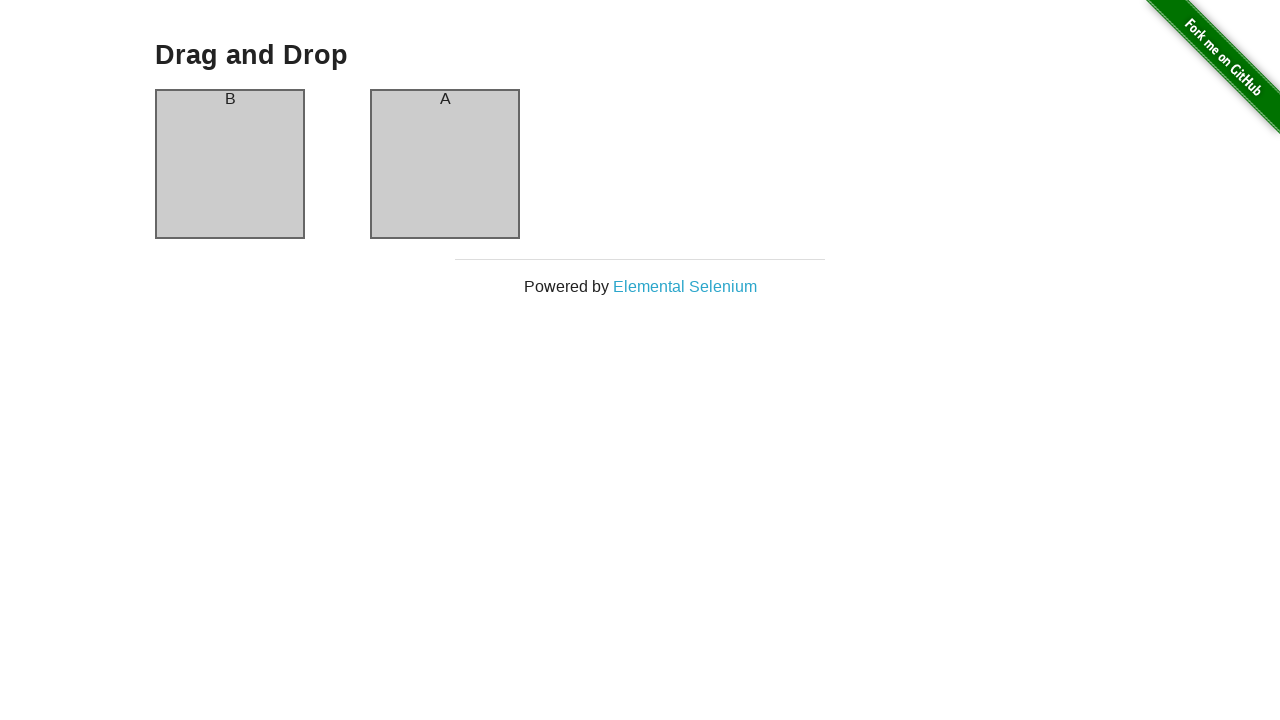

Verified column A now contains text 'B' - swap successful
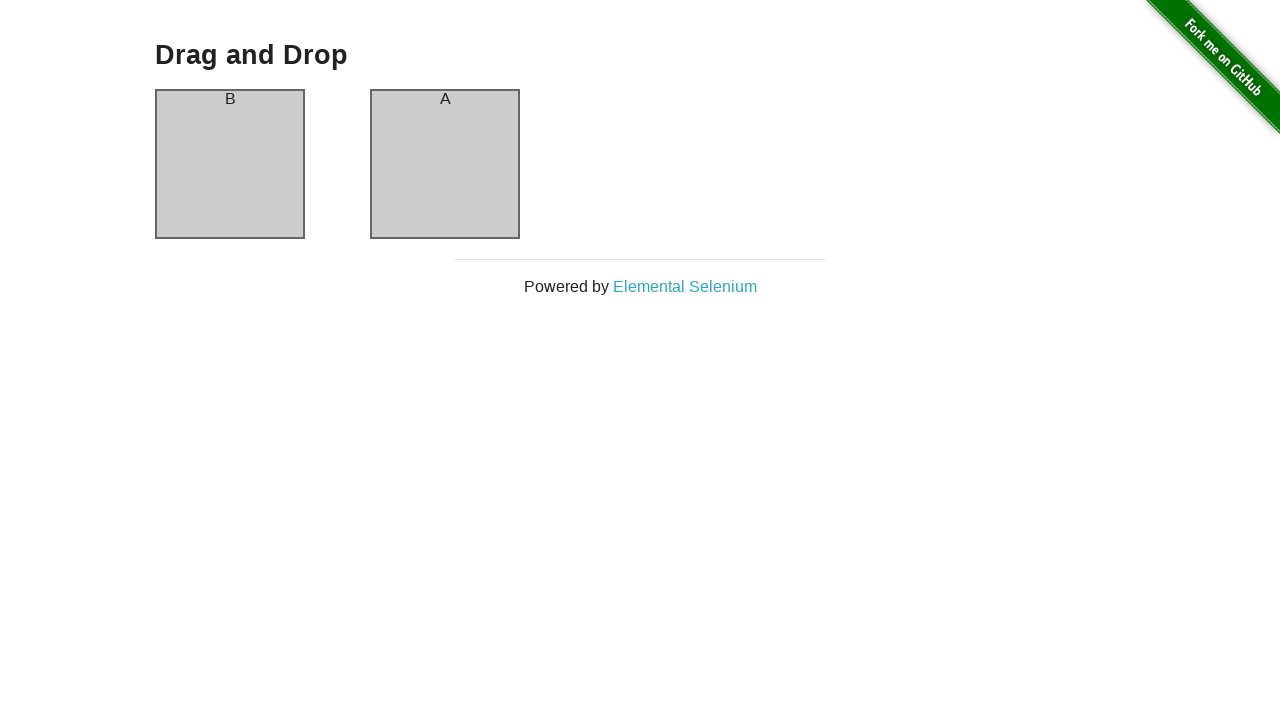

Verified column B now contains text 'A' - elements have swapped positions
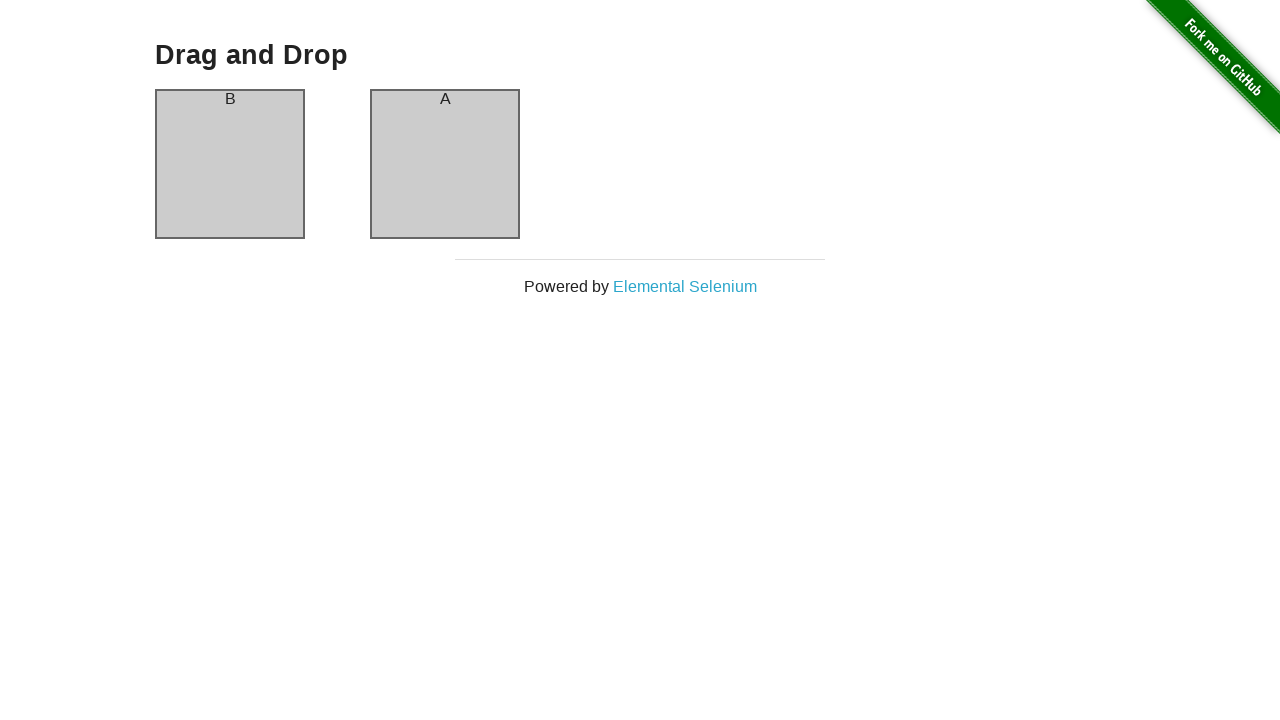

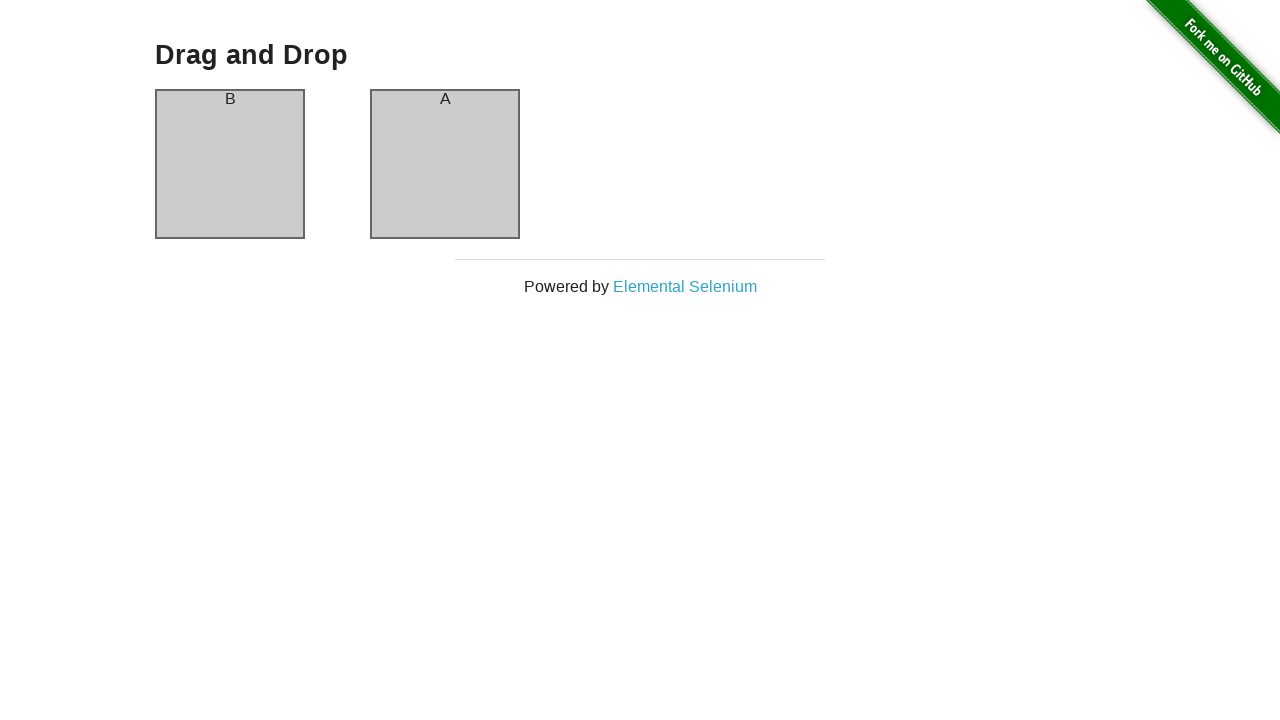